Tests the Swiggy food delivery website by entering a location in the location search field

Starting URL: https://www.swiggy.com/

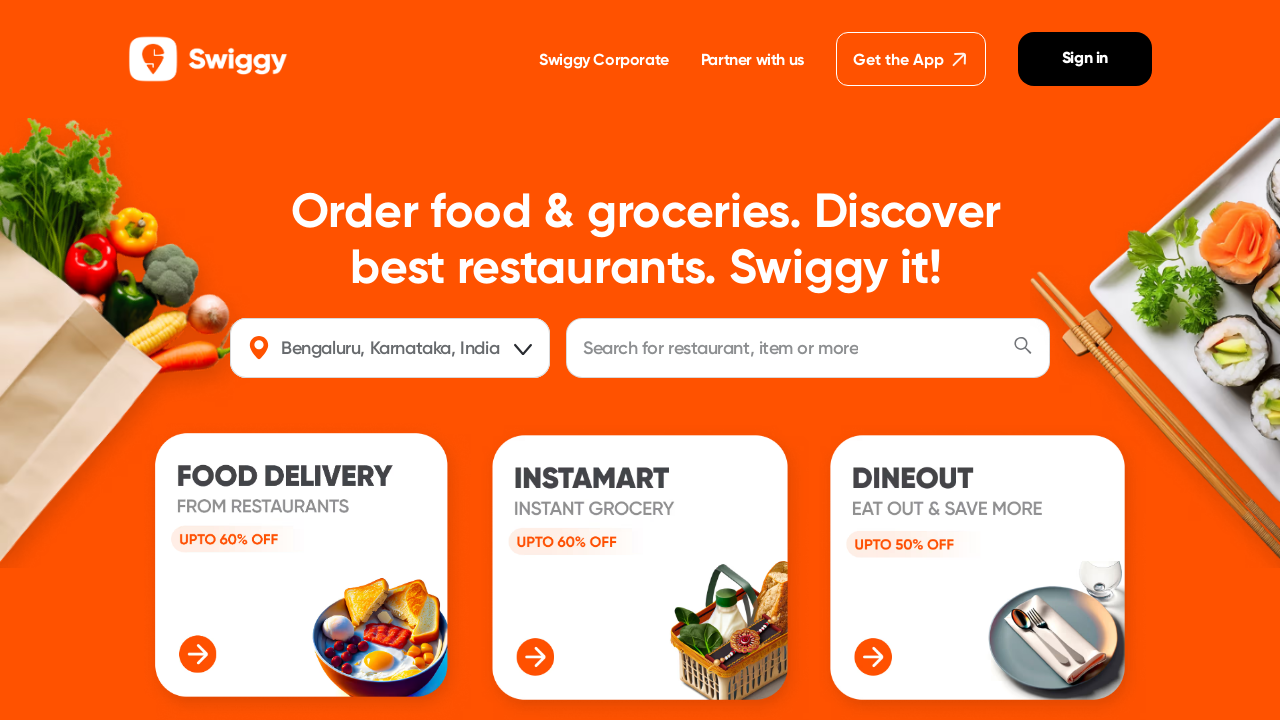

Filled location search field with 'cuddalore' on #location
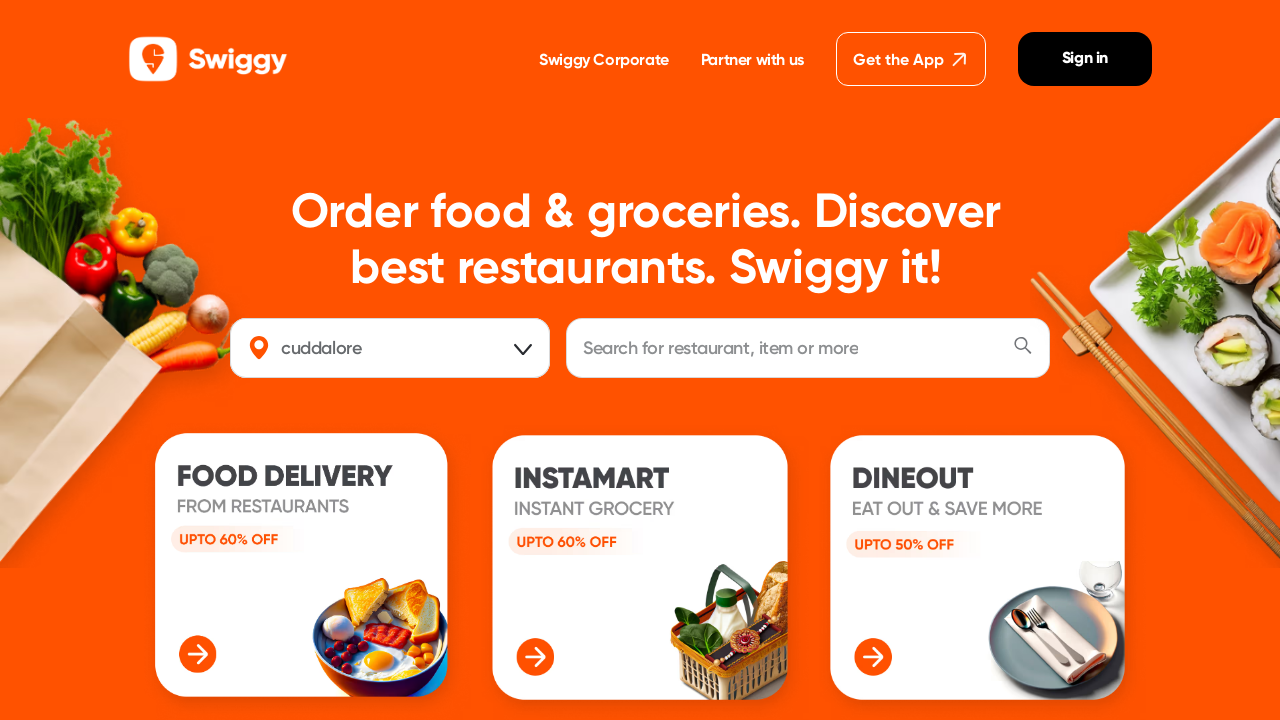

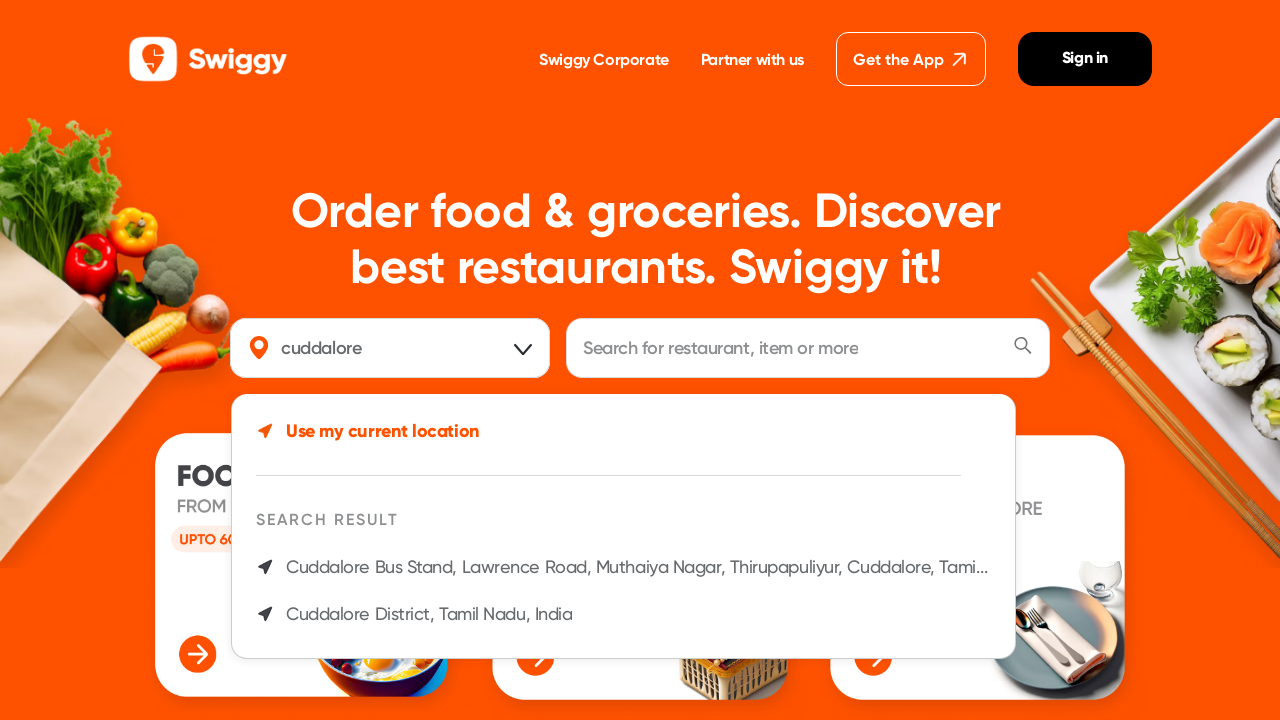